Tests that entering a number above 100 shows "Number is too big" error message

Starting URL: https://kristinek.github.io/site/tasks/enter_a_number

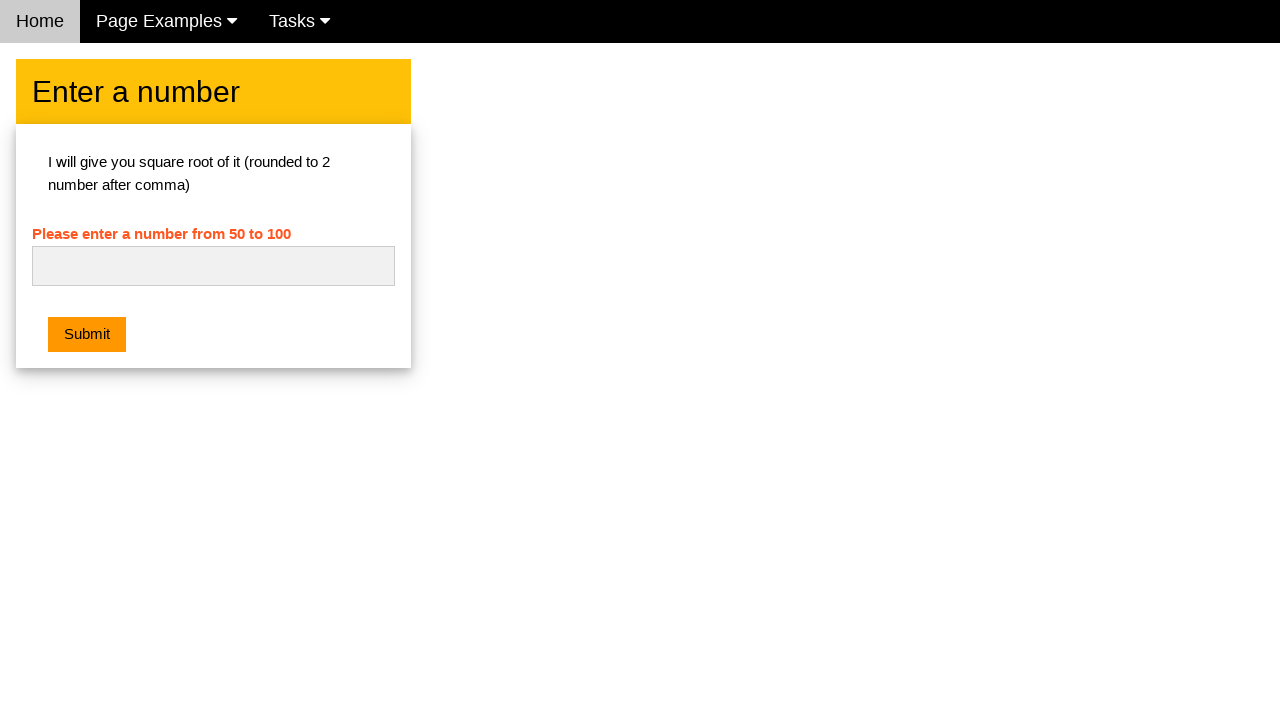

Filled number input field with '101' on #numb
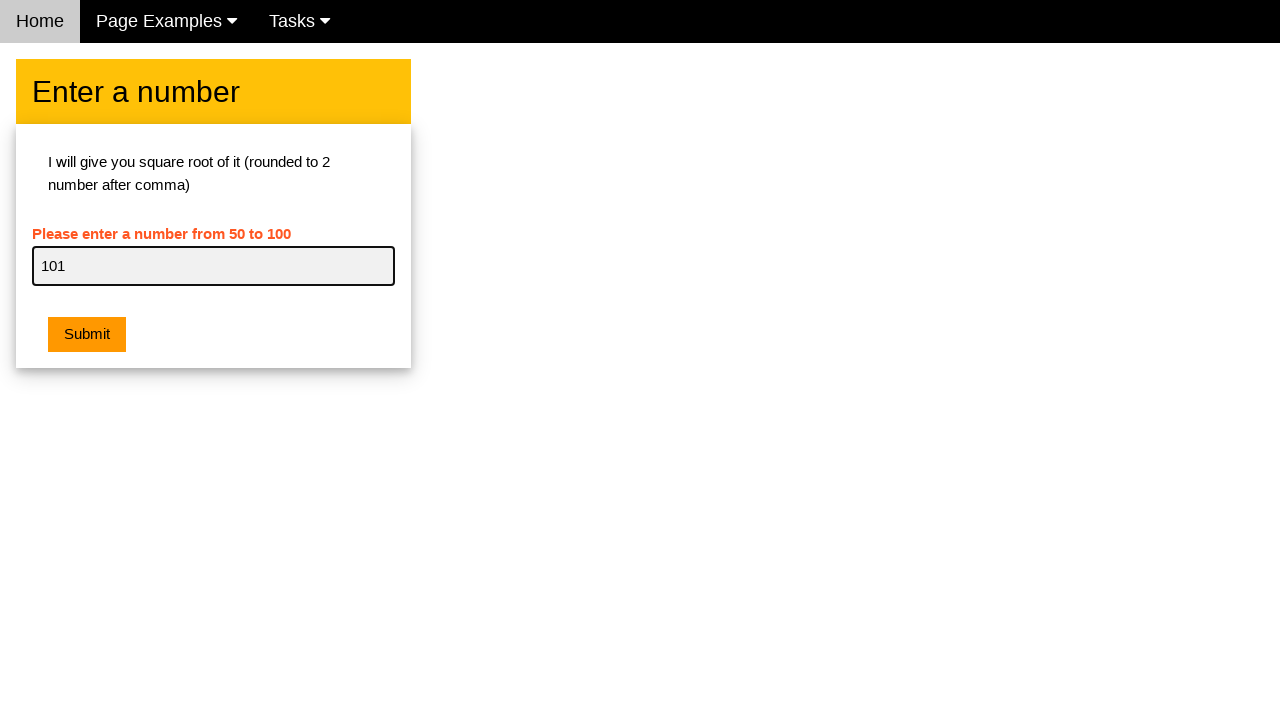

Clicked Submit button at (87, 335) on xpath=//button[text()='Submit']
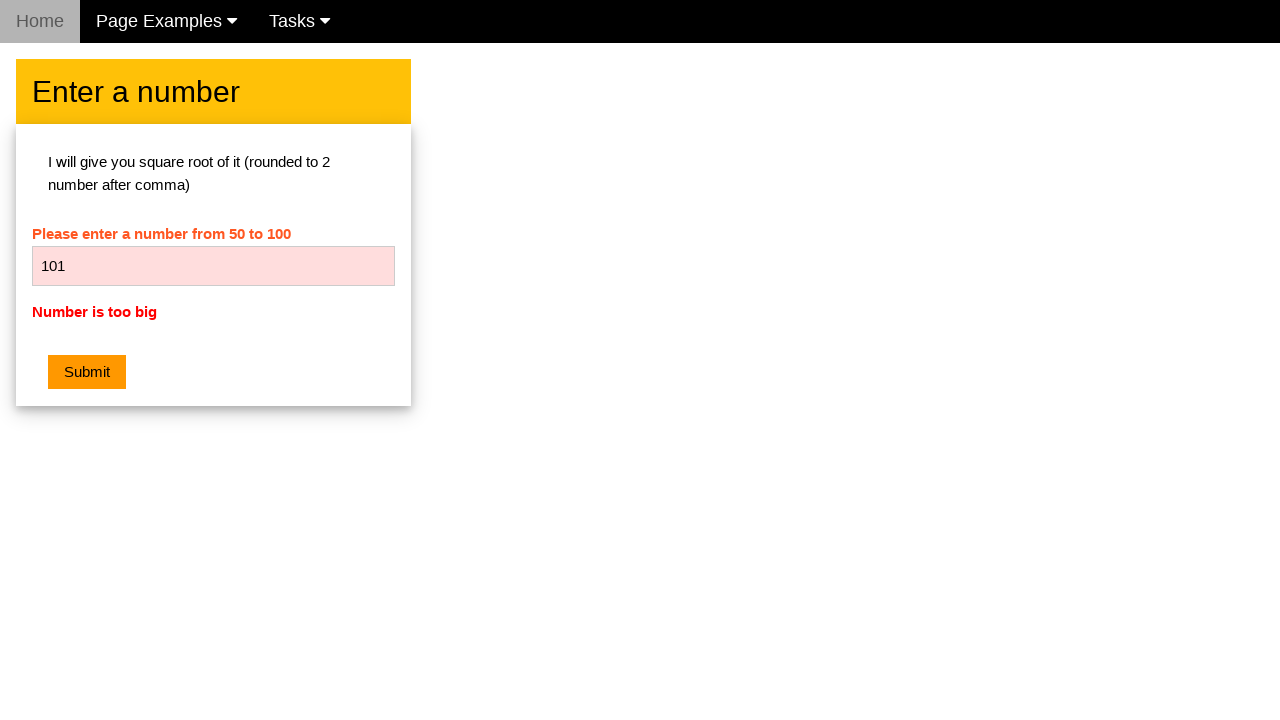

Error message appeared showing 'Number is too big'
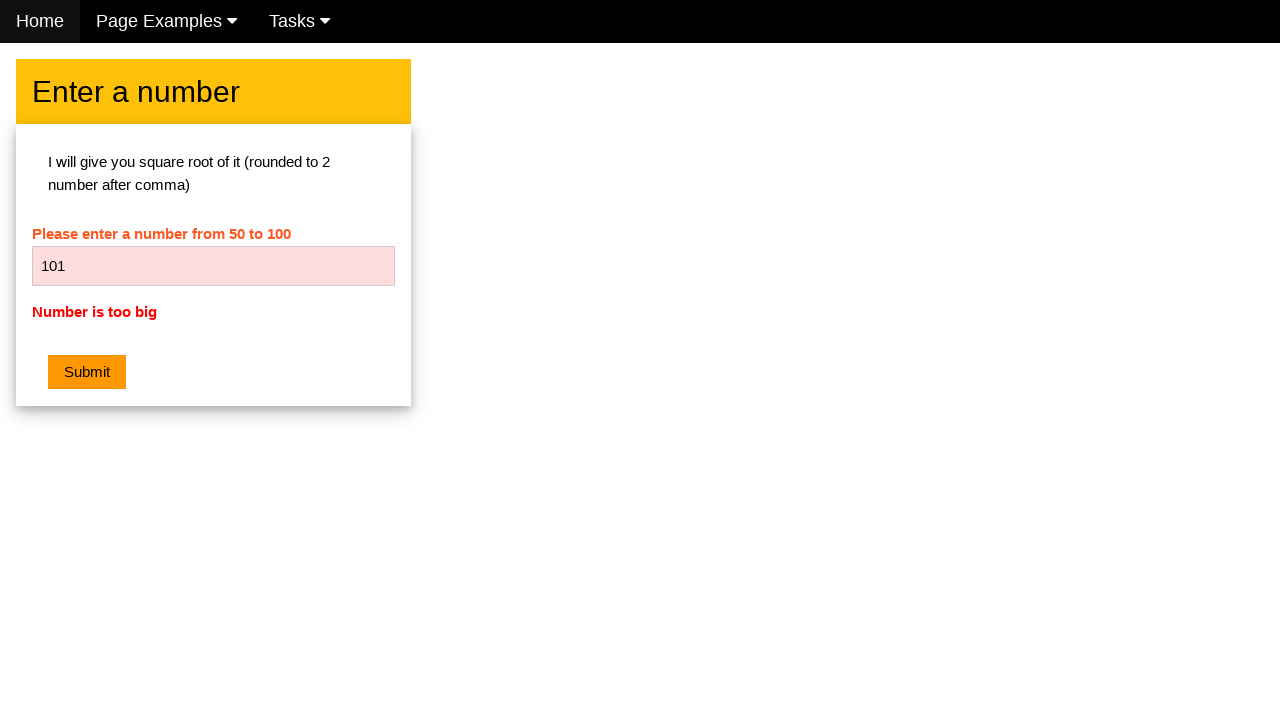

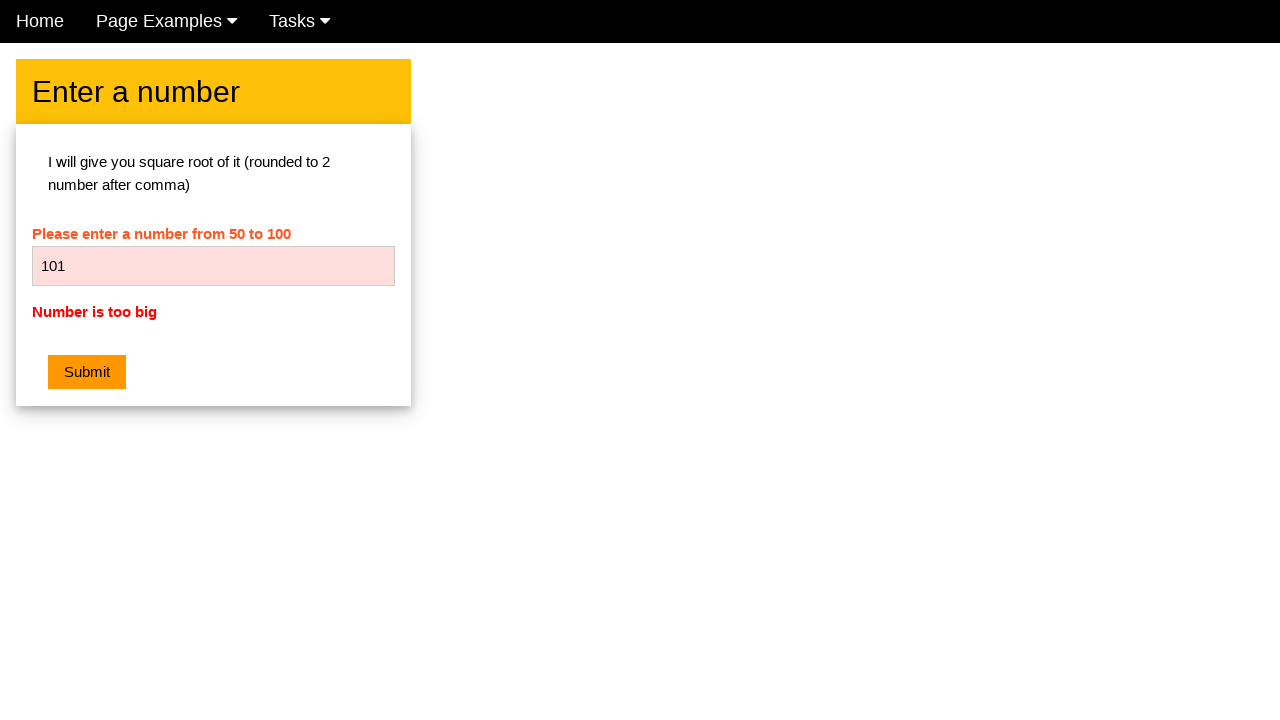